Navigates to a Megabox movie comments page and paginates through multiple pages of user reviews by clicking pagination links.

Starting URL: https://www.megabox.co.kr/movie-detail/comment?rpstMovieNo=21049700

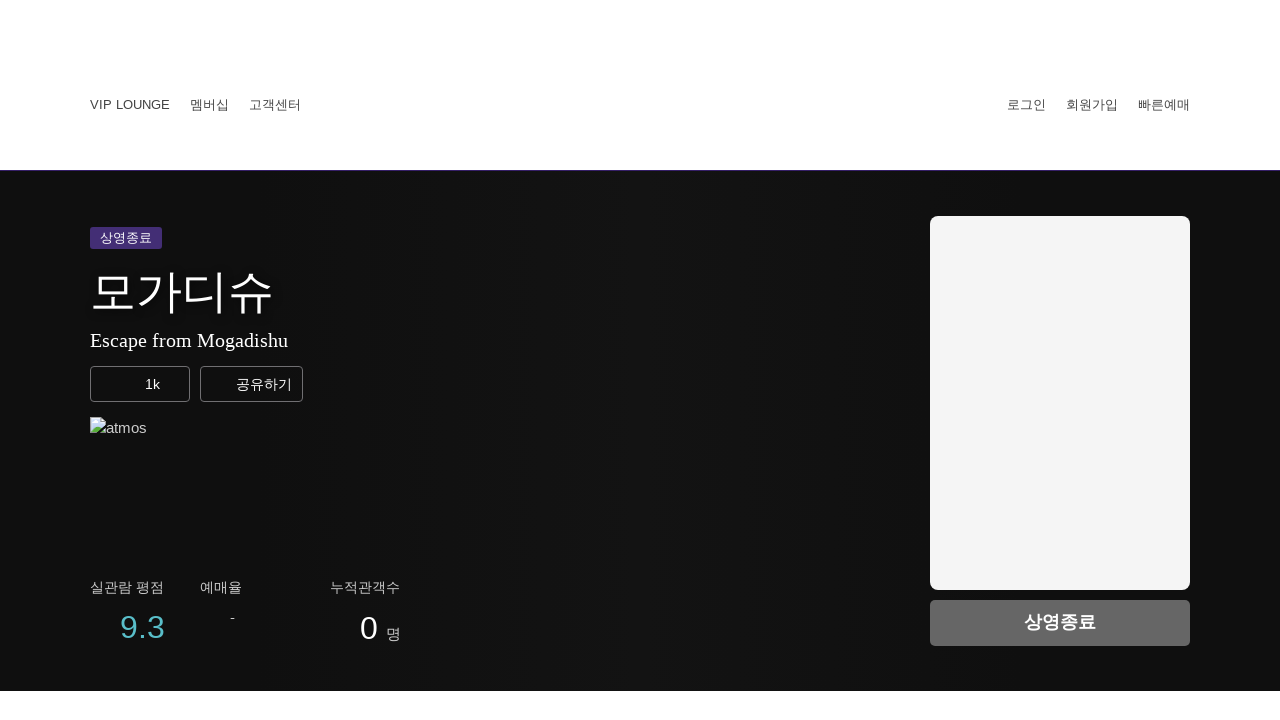

Waited for comments section to load
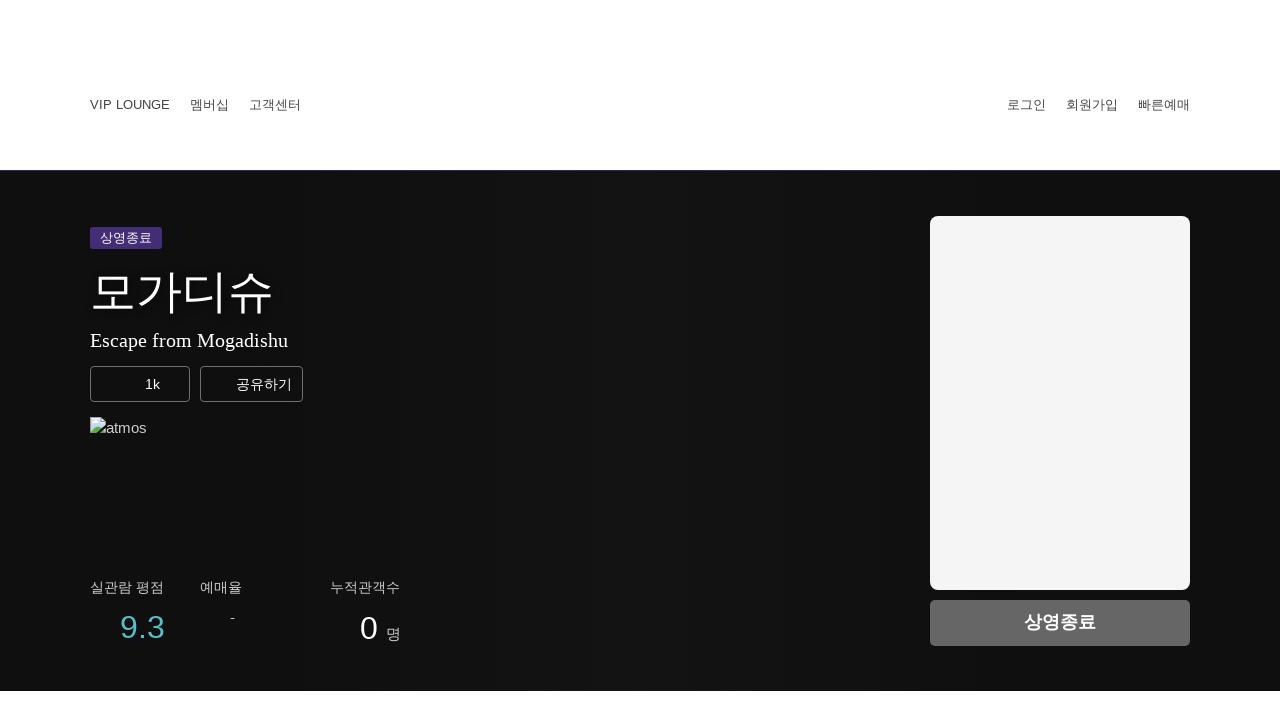

Clicked pagination link for page 2 at (474, 404) on #contentData > div > div.movie-idv-story > nav > a:nth-child(2)
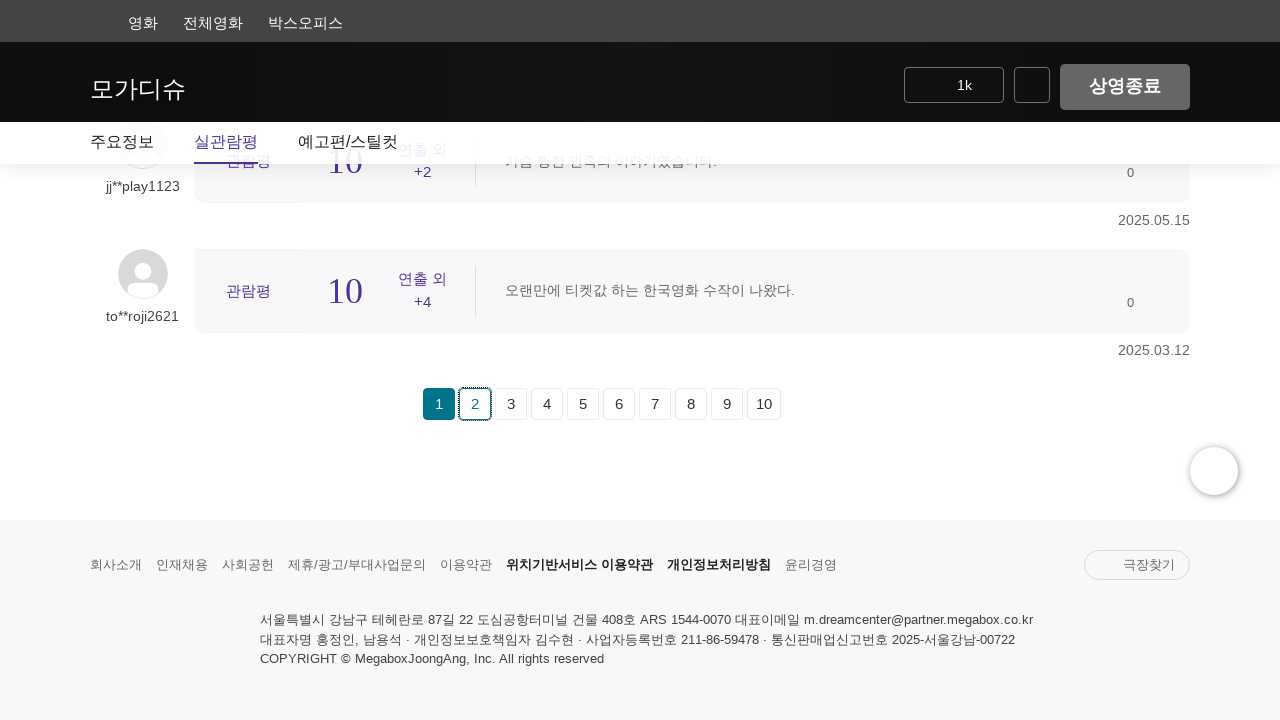

Waited for page 2 comments to load
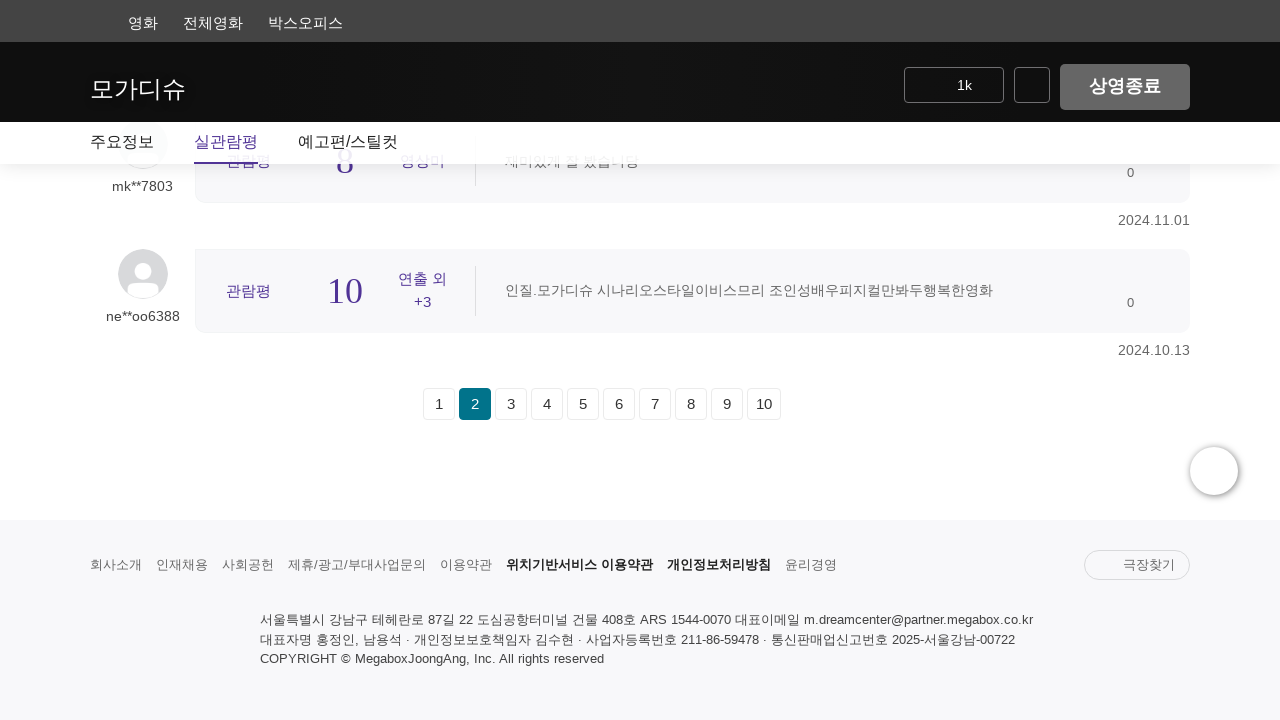

Verified comments are visible on page 2
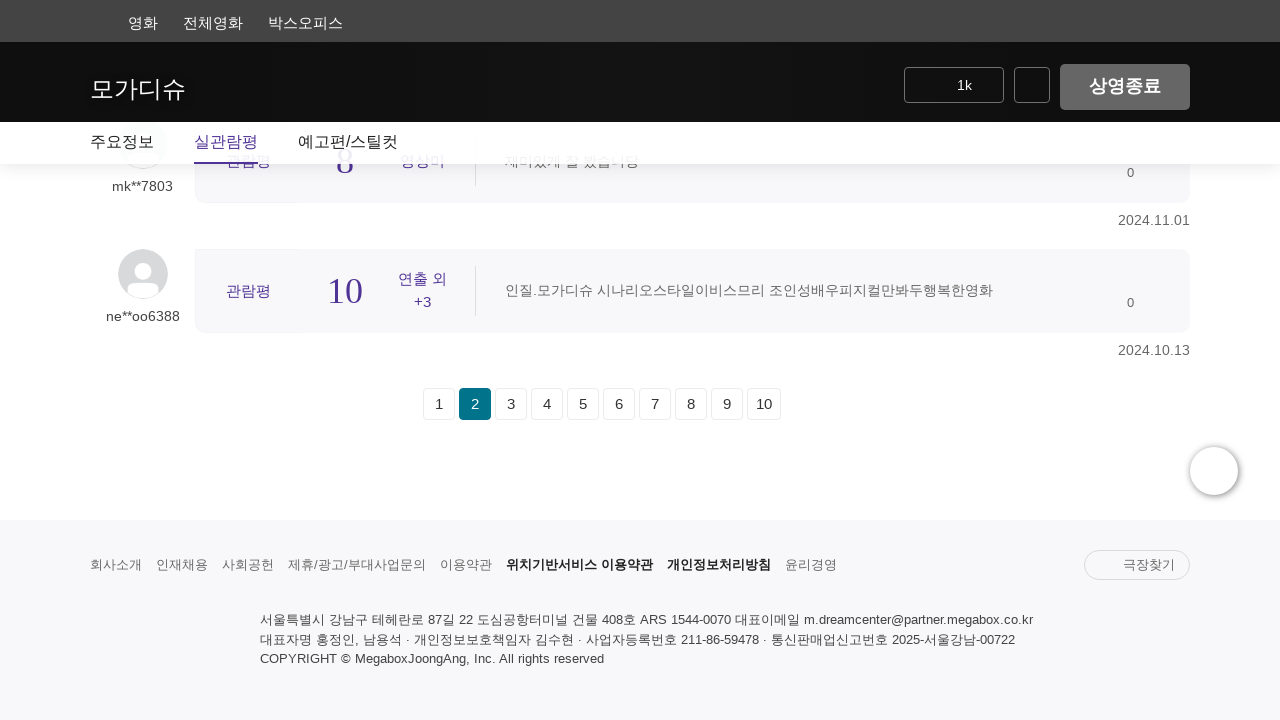

Clicked pagination link for page 3 at (510, 404) on #contentData > div > div.movie-idv-story > nav > a:nth-child(3)
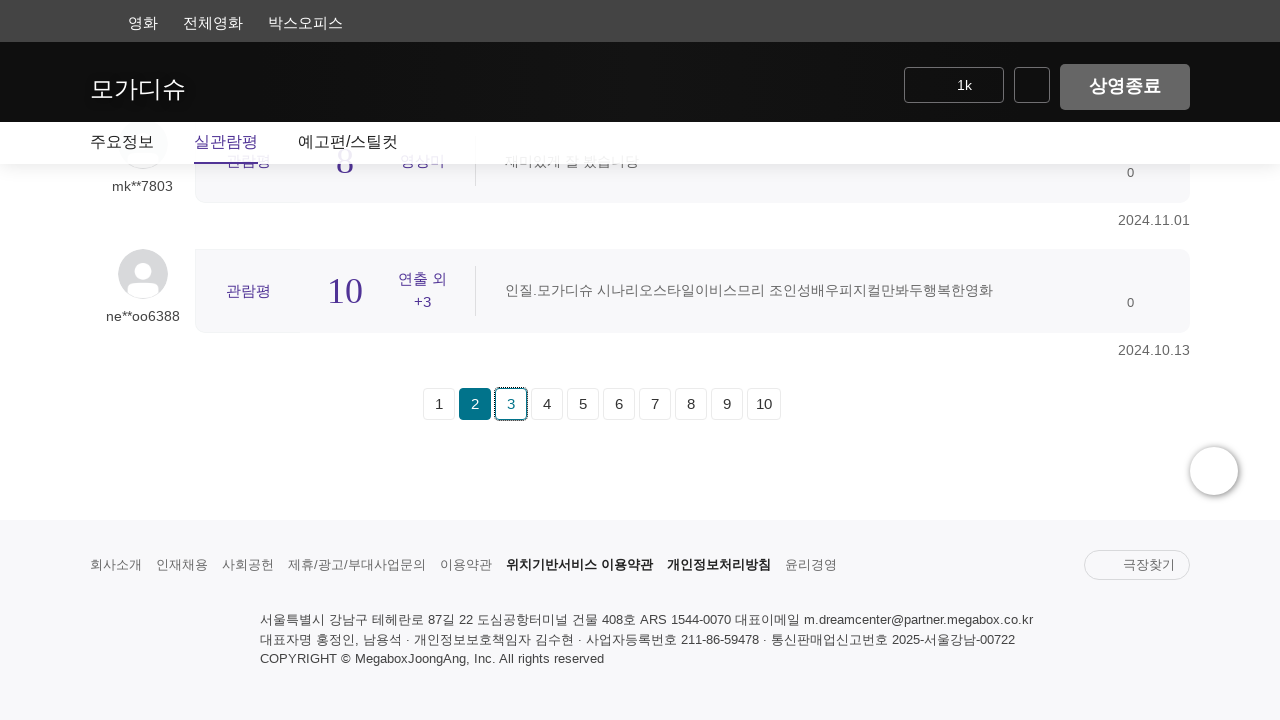

Waited for page 3 comments to load
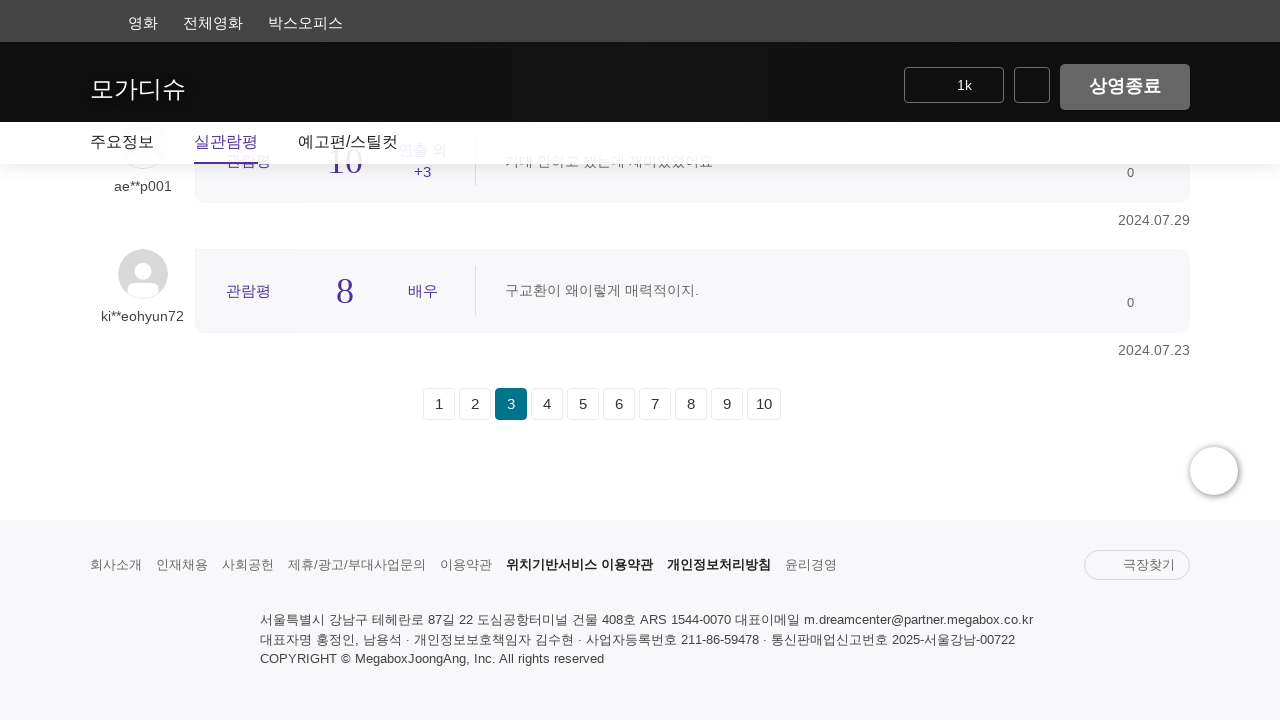

Verified comments are visible on page 3
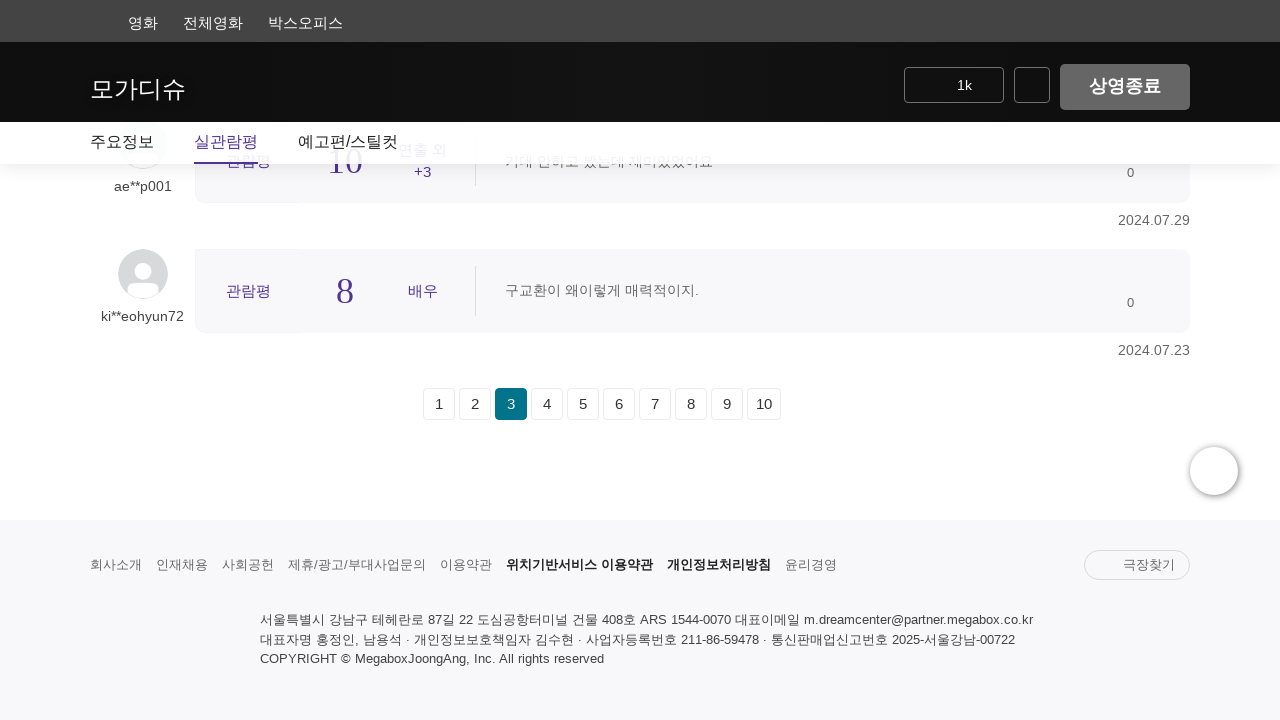

Clicked pagination link for page 4 at (546, 404) on #contentData > div > div.movie-idv-story > nav > a:nth-child(4)
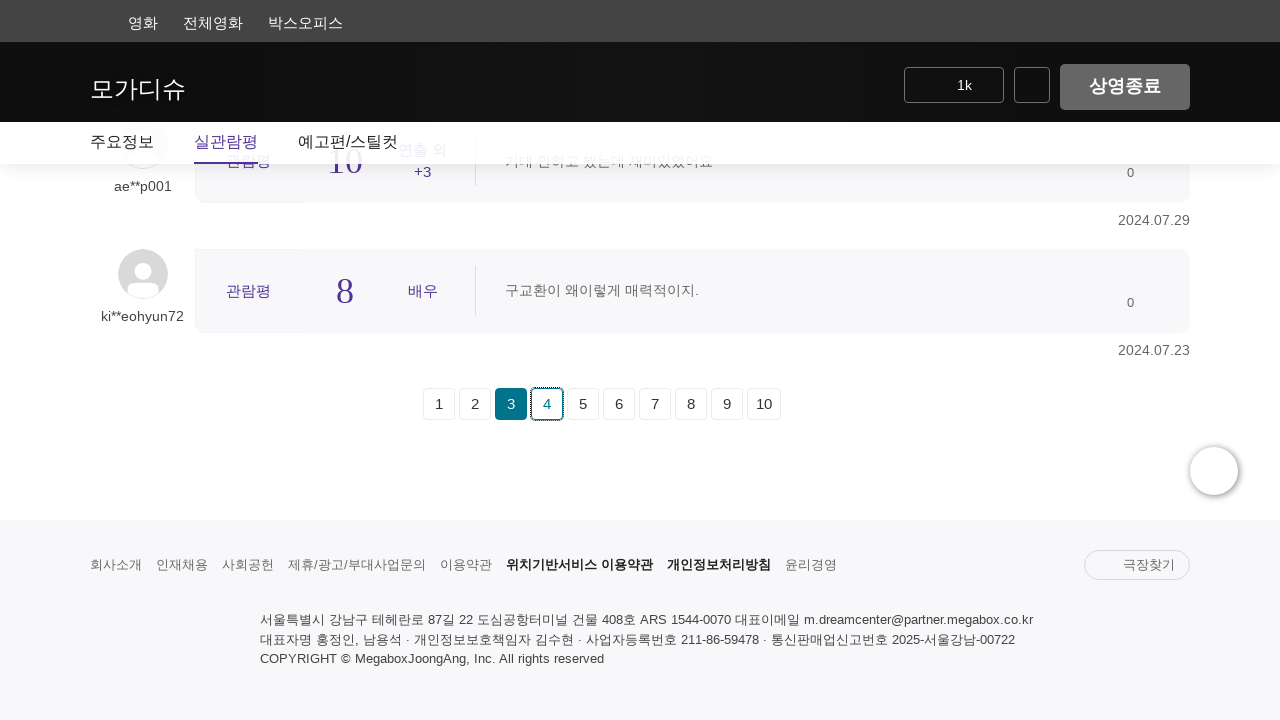

Waited for page 4 comments to load
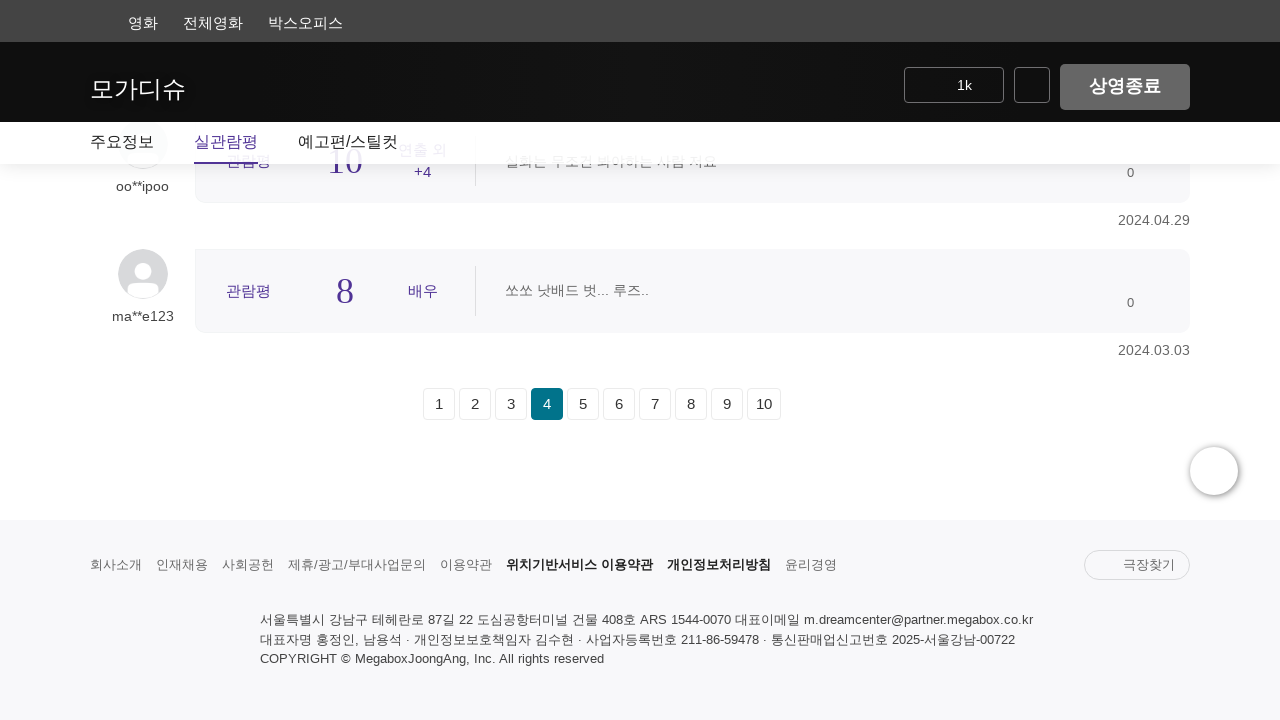

Verified comments are visible on page 4
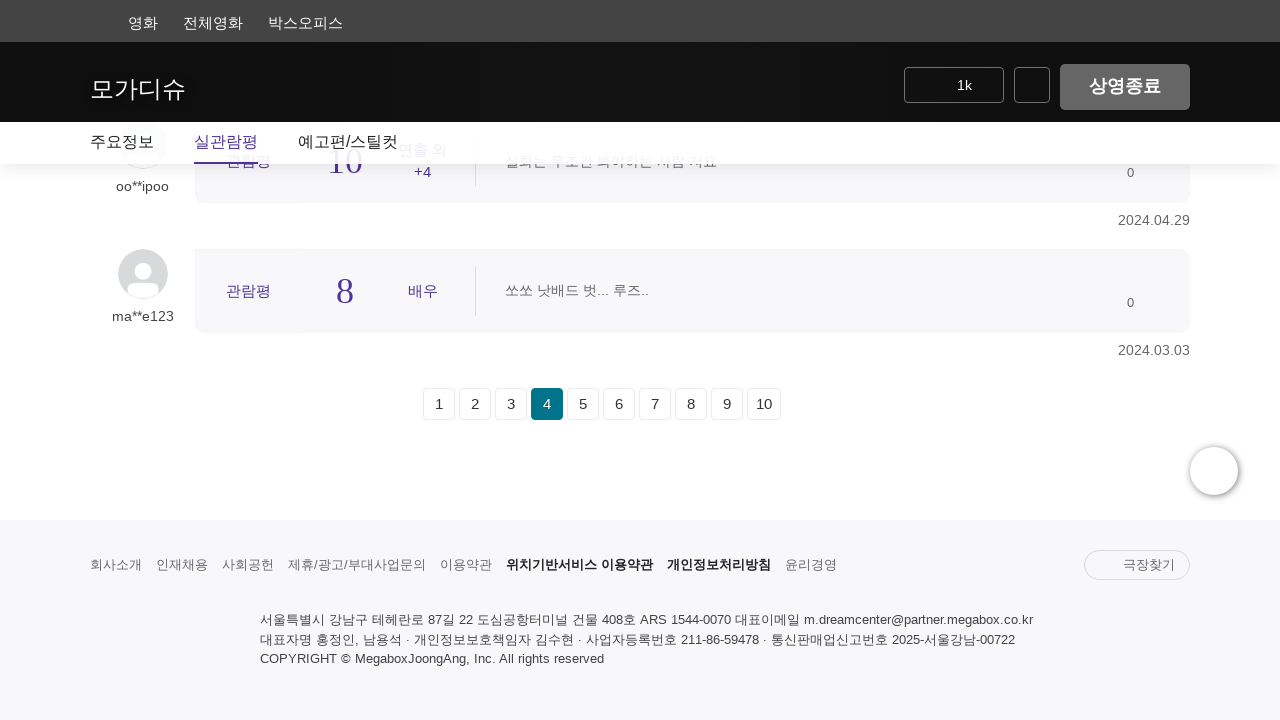

Clicked pagination link for page 5 at (582, 404) on #contentData > div > div.movie-idv-story > nav > a:nth-child(5)
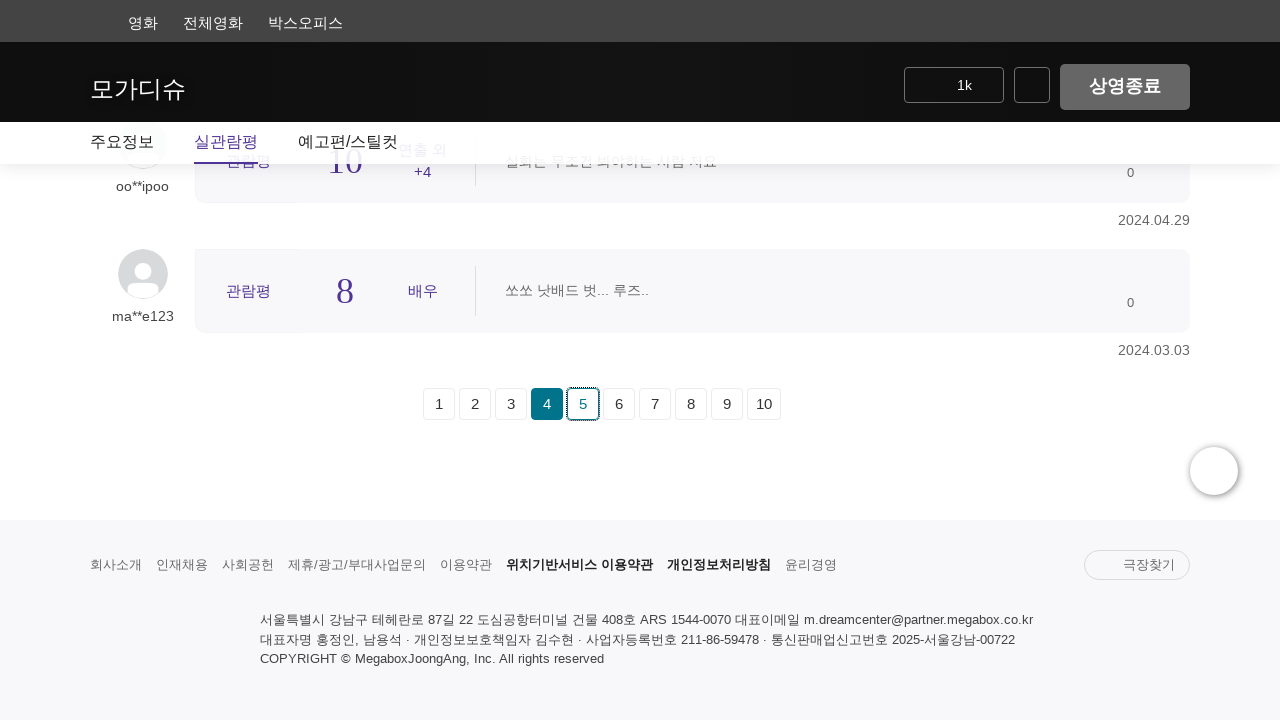

Waited for page 5 comments to load
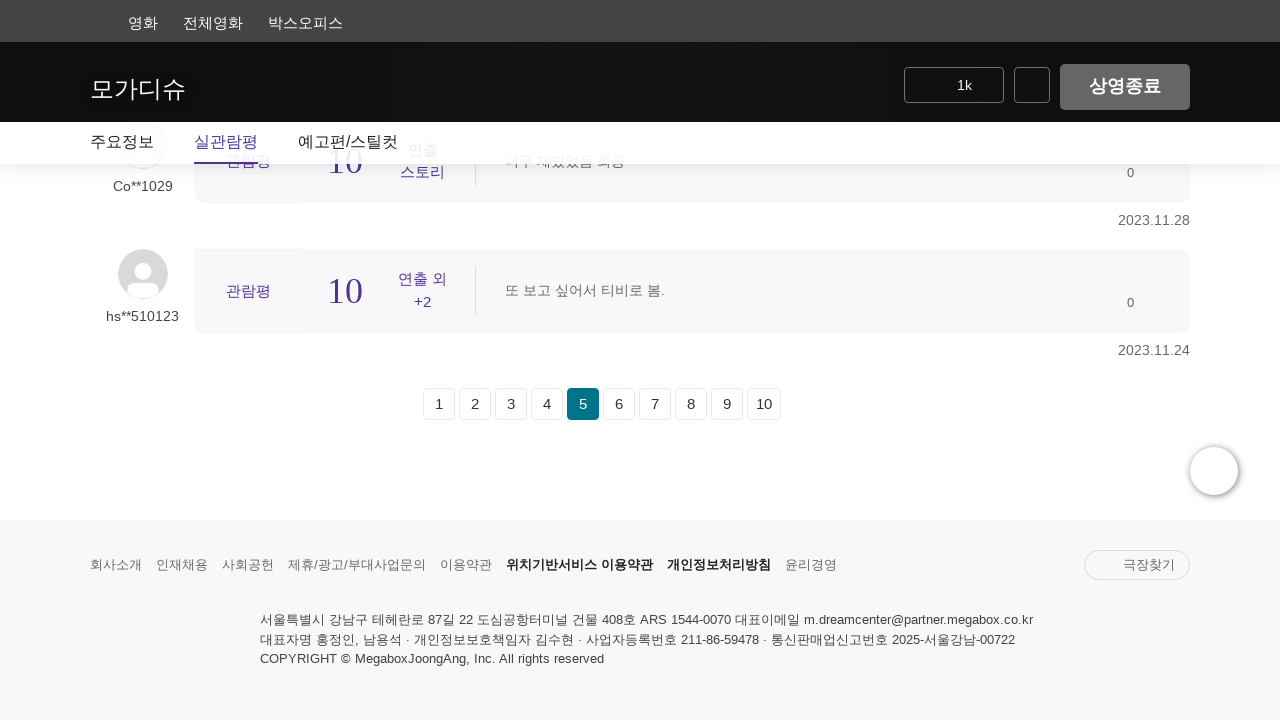

Verified comments are visible on page 5
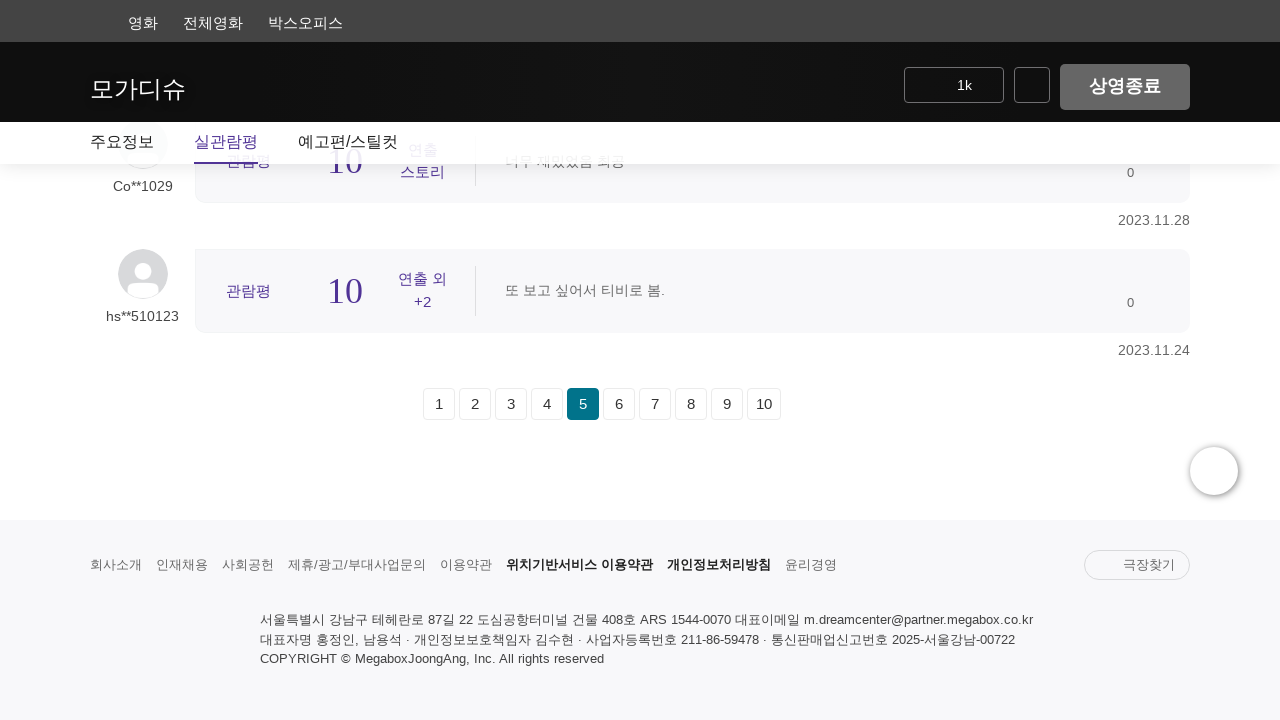

Clicked pagination link for page 6 at (618, 404) on #contentData > div > div.movie-idv-story > nav > a:nth-child(6)
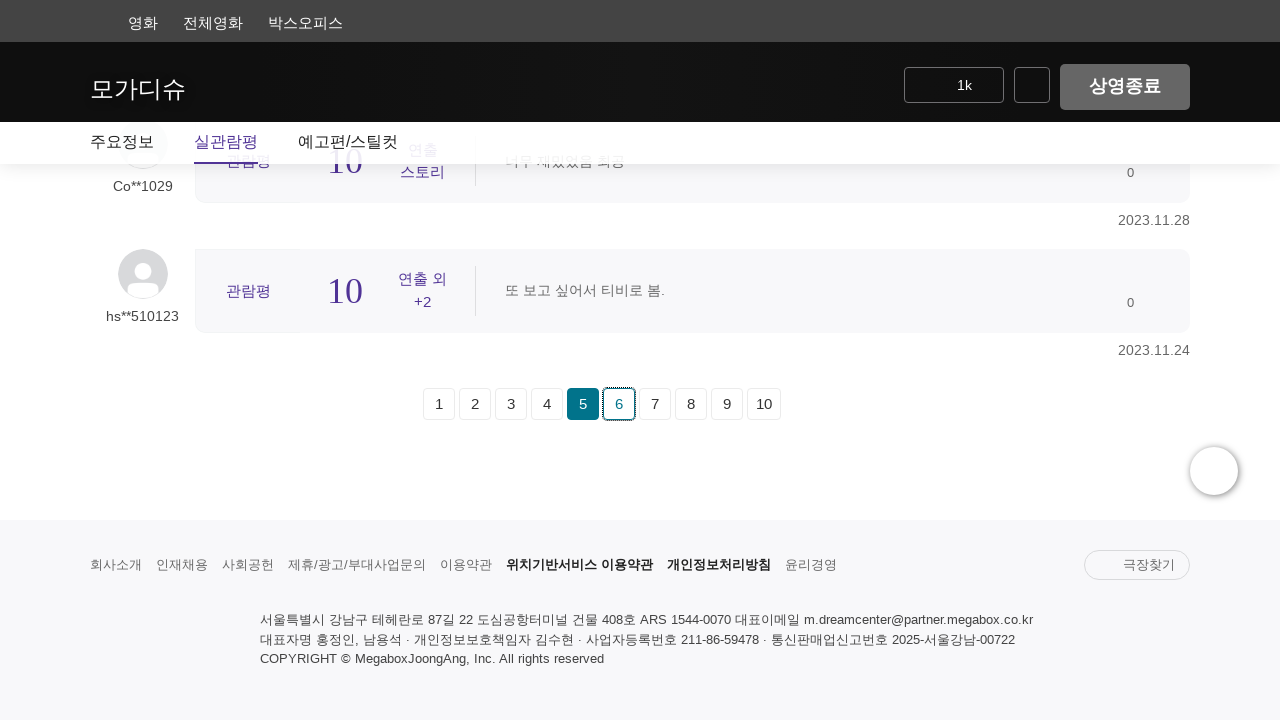

Waited for page 6 comments to load
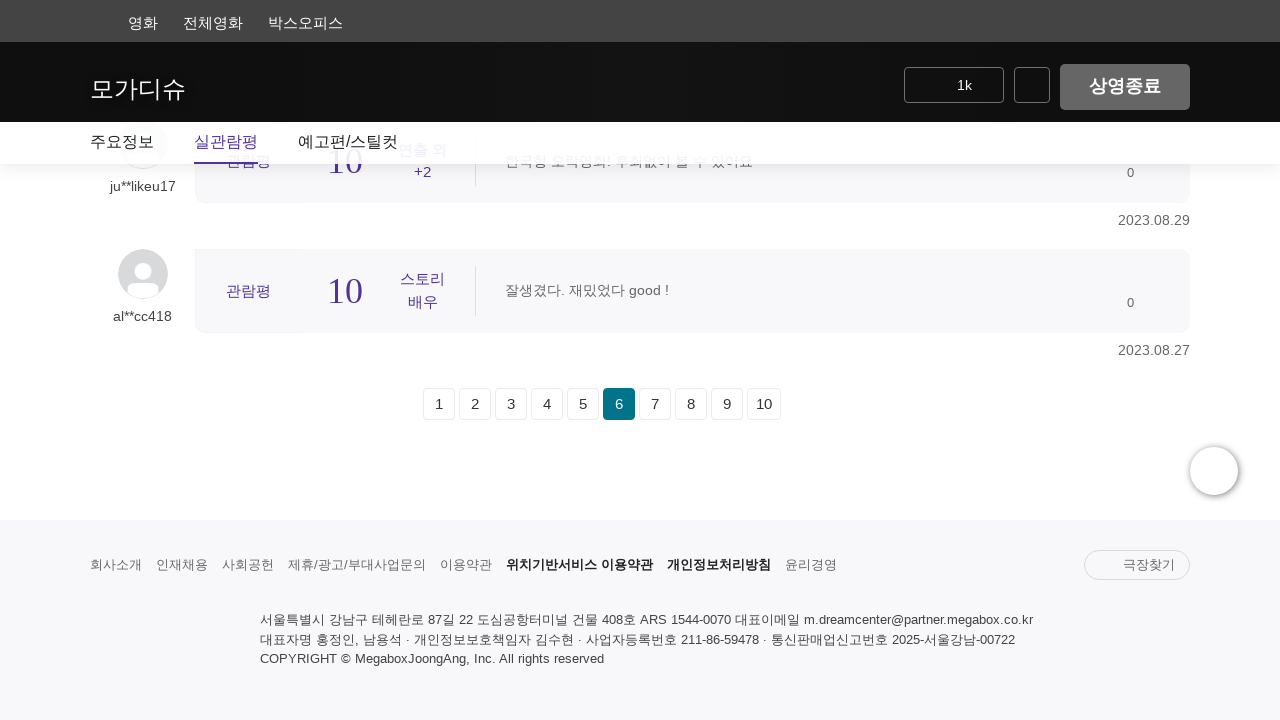

Verified comments are visible on page 6
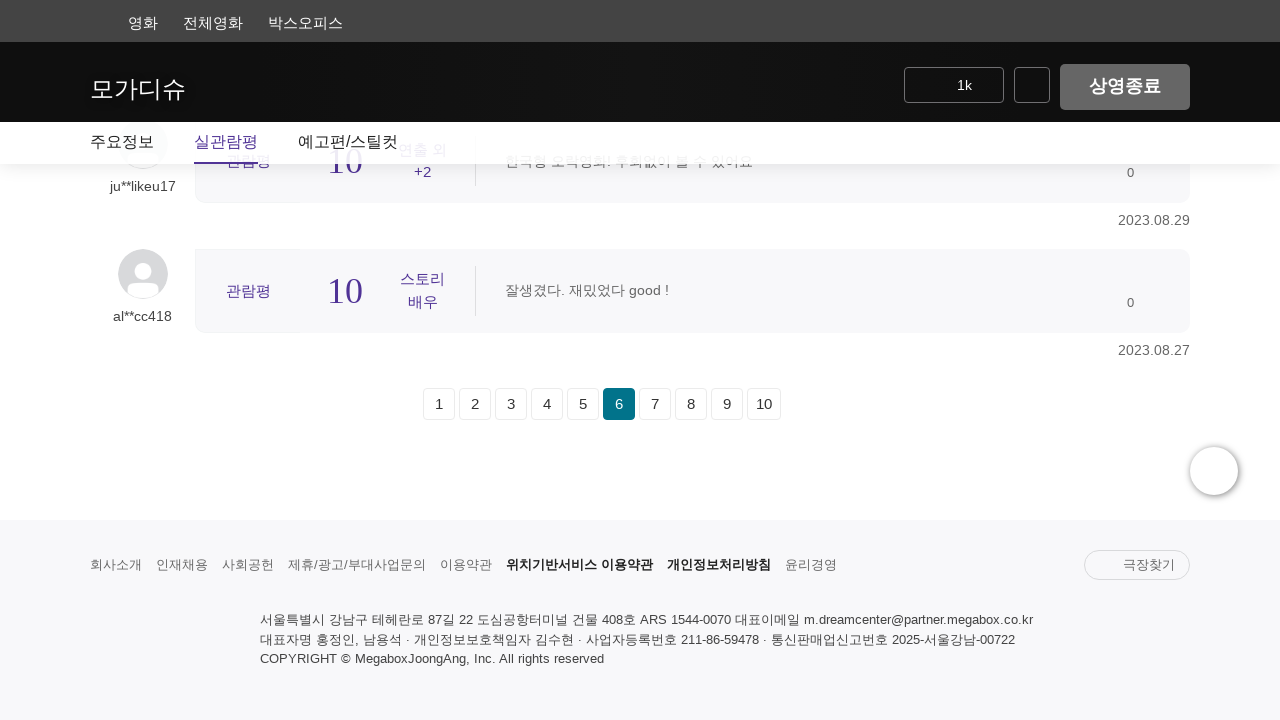

Clicked pagination link for page 7 at (654, 404) on #contentData > div > div.movie-idv-story > nav > a:nth-child(7)
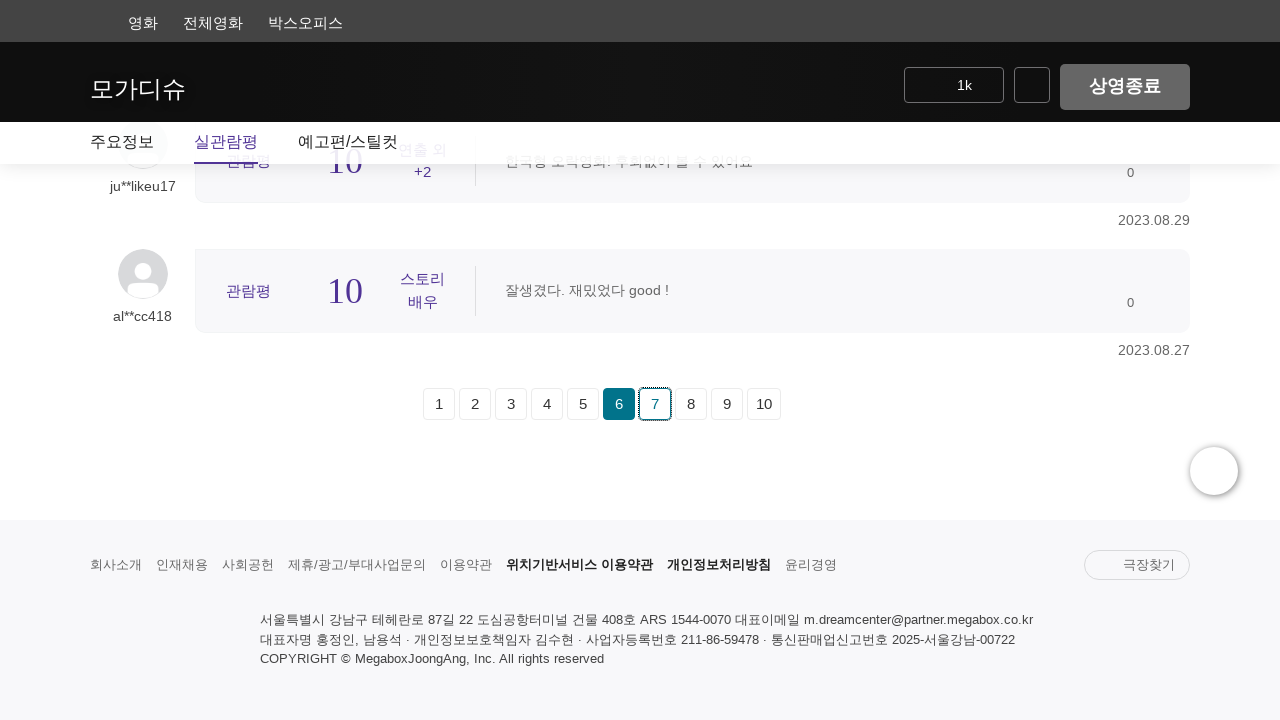

Waited for page 7 comments to load
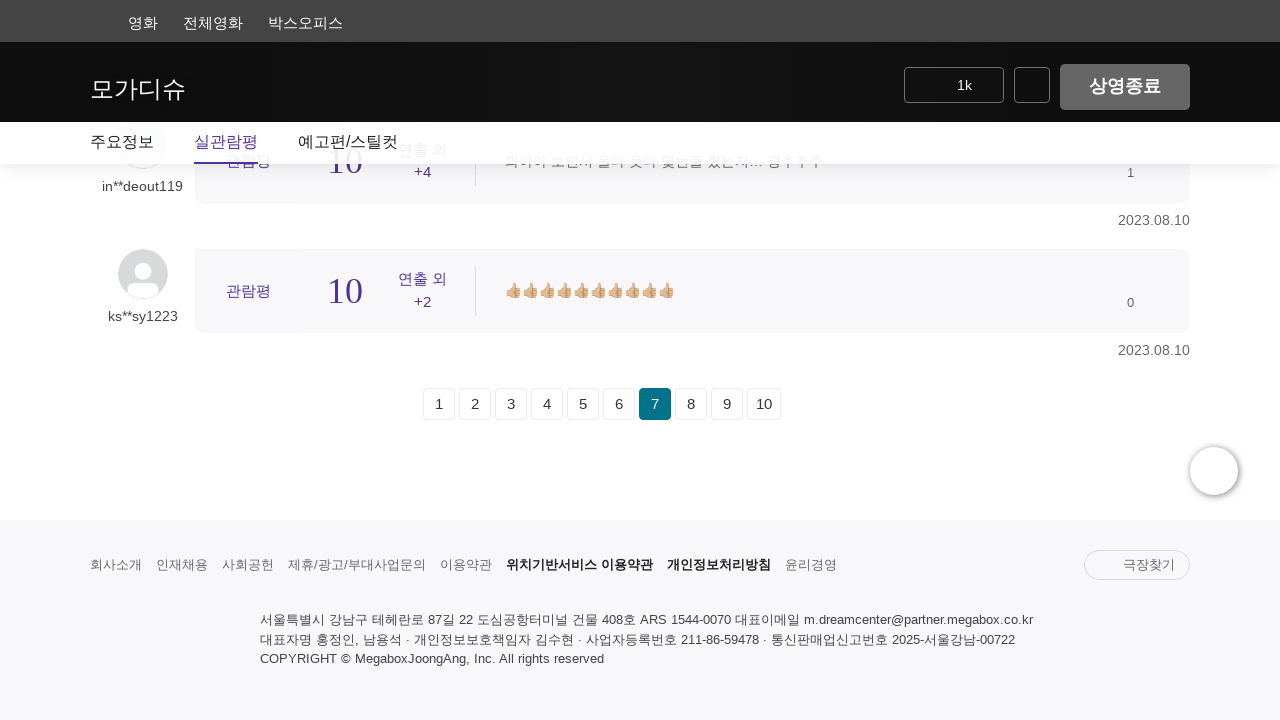

Verified comments are visible on page 7
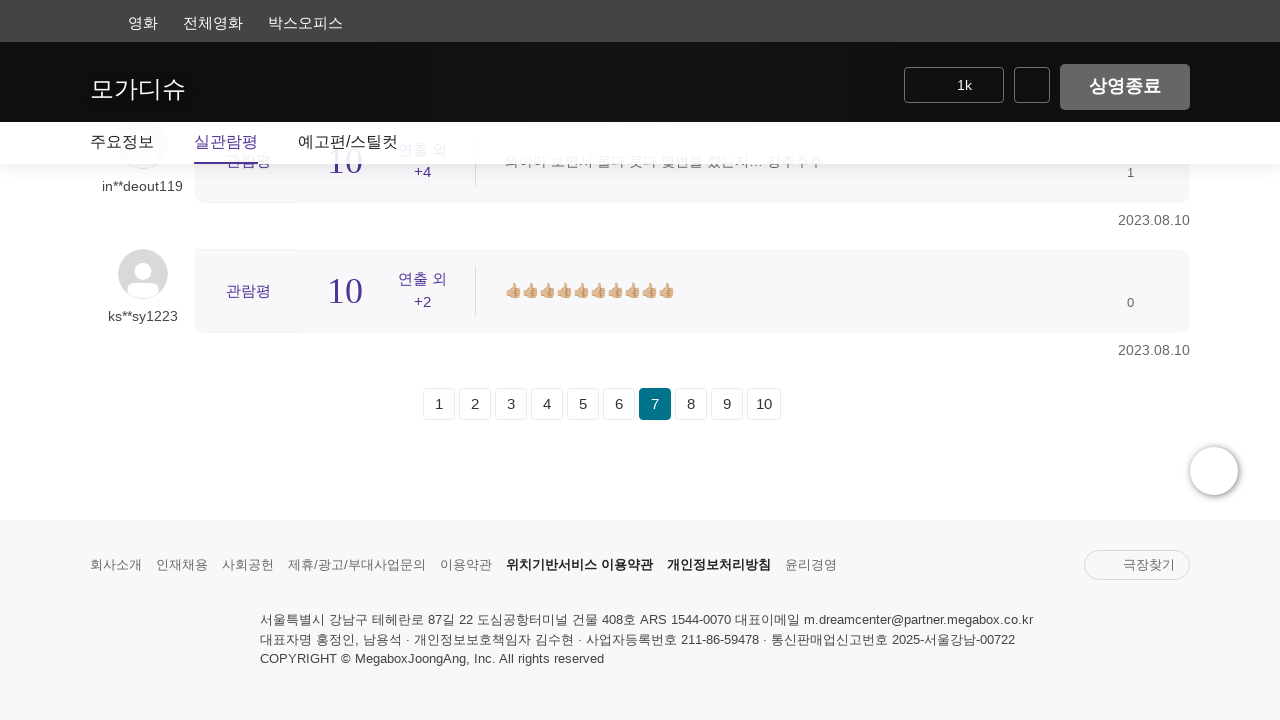

Clicked pagination link for page 8 at (690, 404) on #contentData > div > div.movie-idv-story > nav > a:nth-child(8)
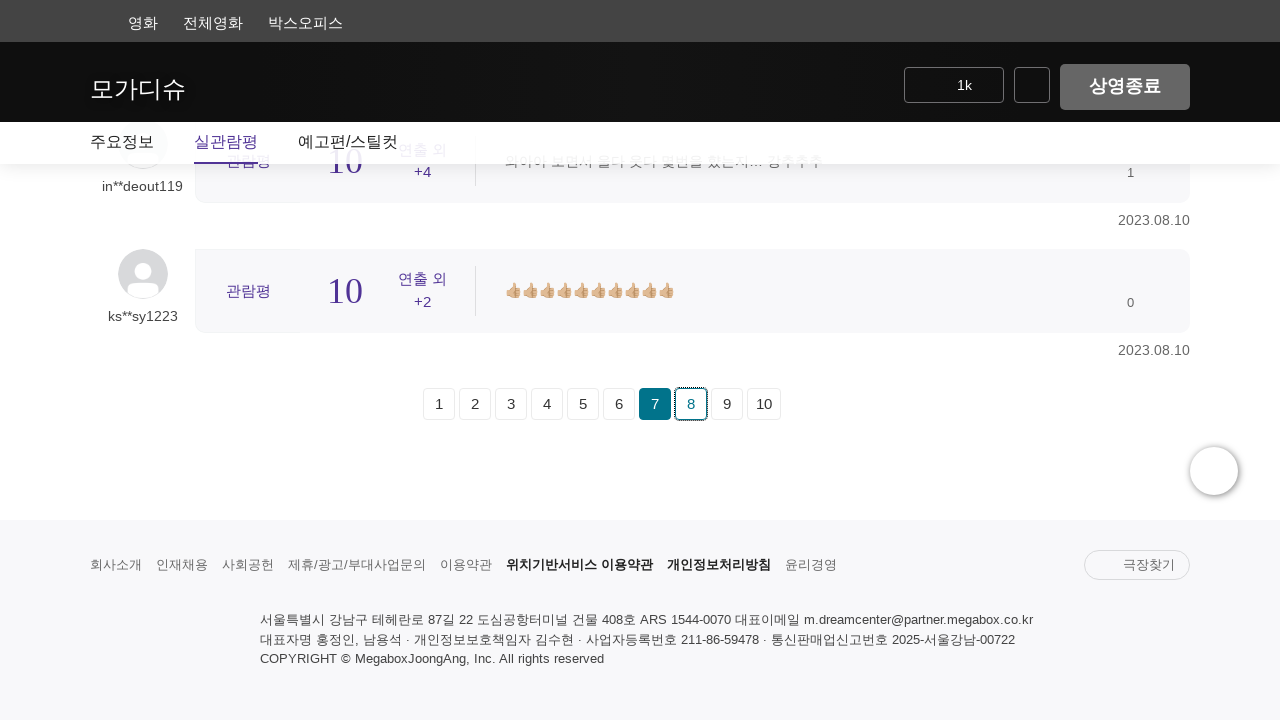

Waited for page 8 comments to load
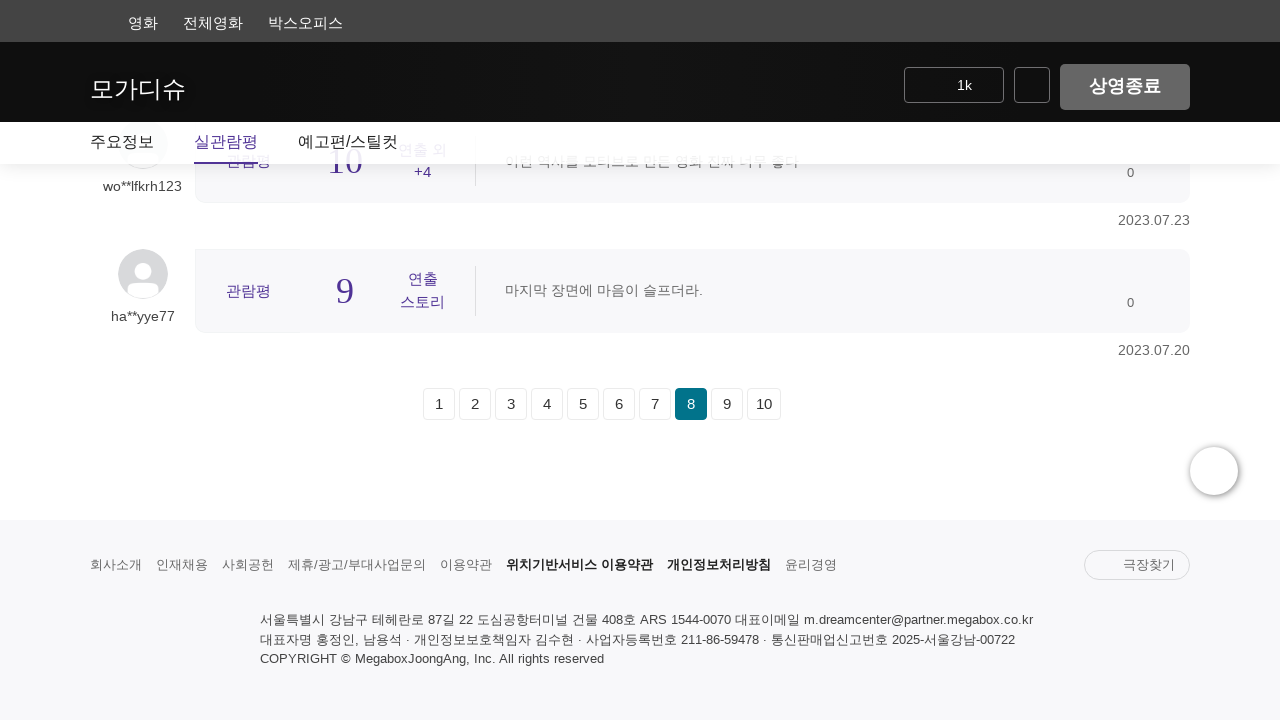

Verified comments are visible on page 8
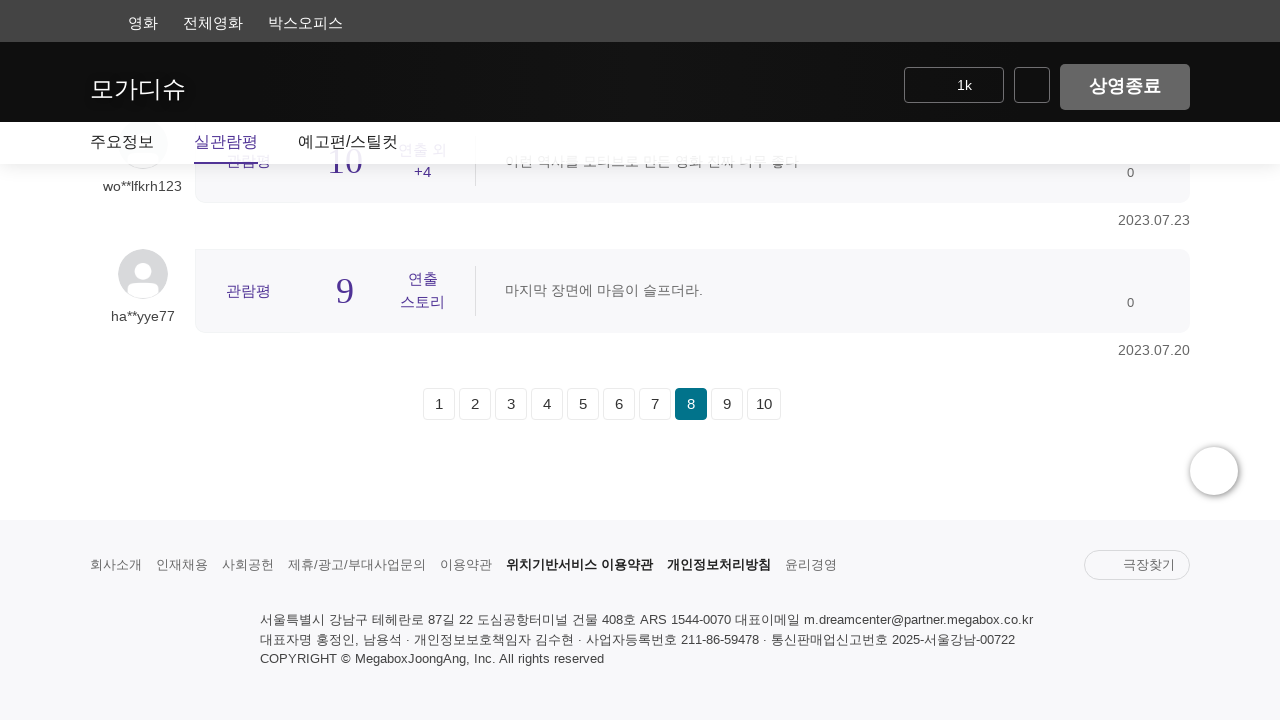

Clicked pagination link for page 9 at (726, 404) on #contentData > div > div.movie-idv-story > nav > a:nth-child(9)
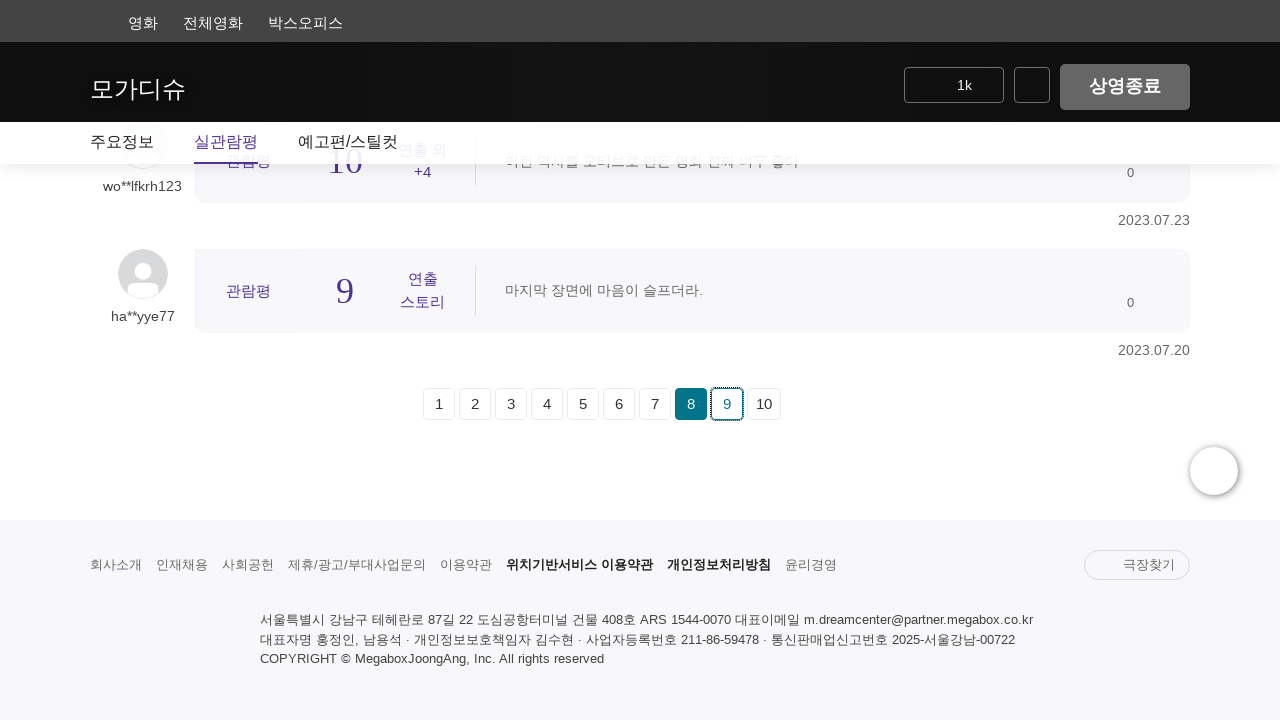

Waited for page 9 comments to load
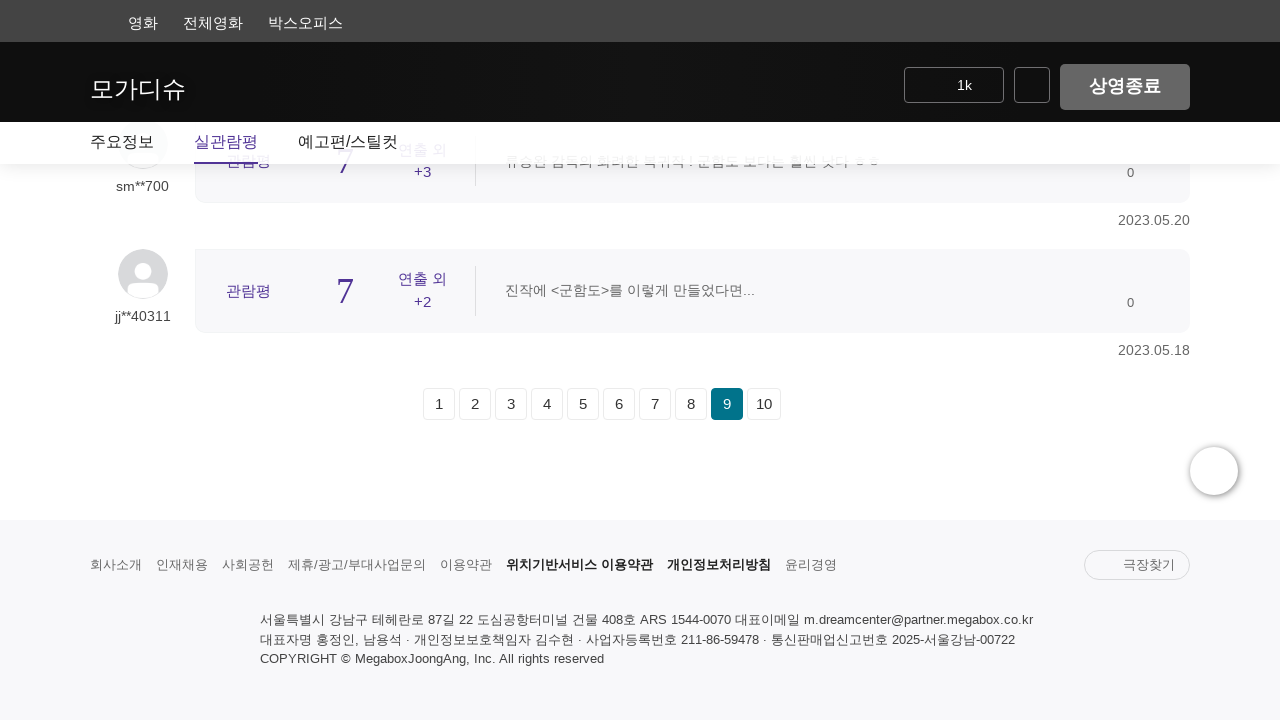

Verified comments are visible on page 9
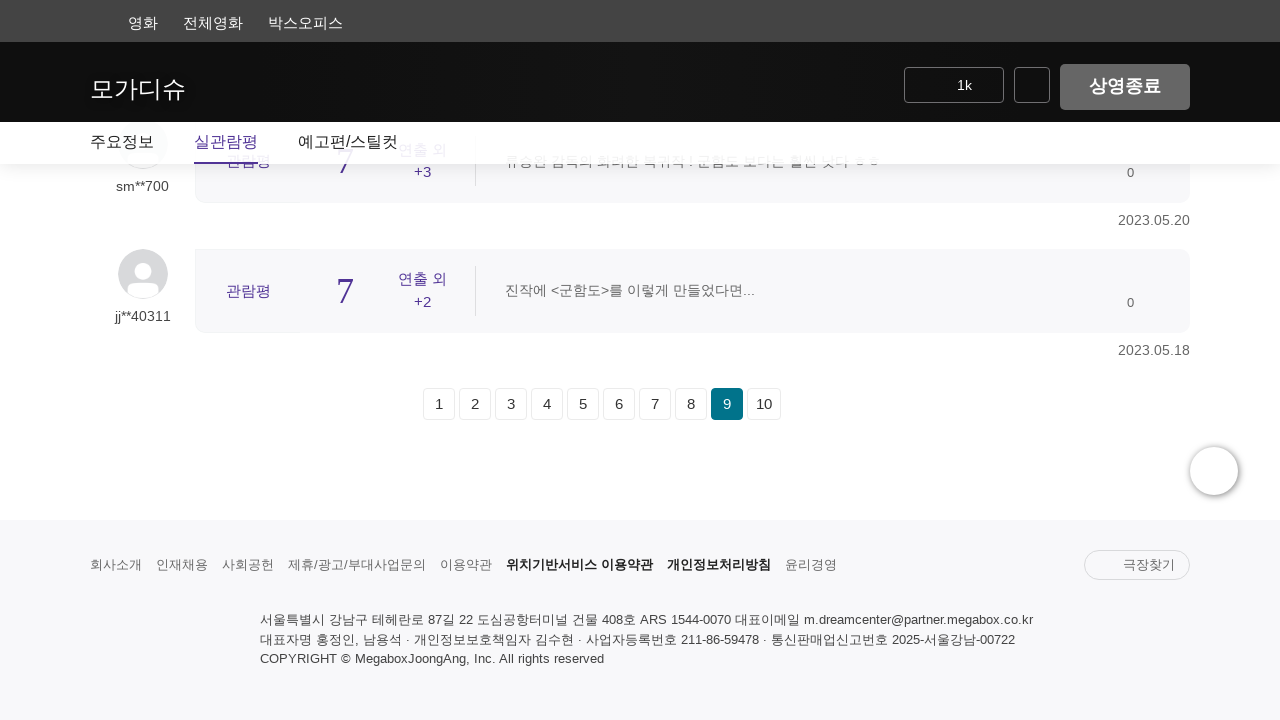

Clicked pagination link for page 10 at (764, 404) on #contentData > div > div.movie-idv-story > nav > a:nth-child(10)
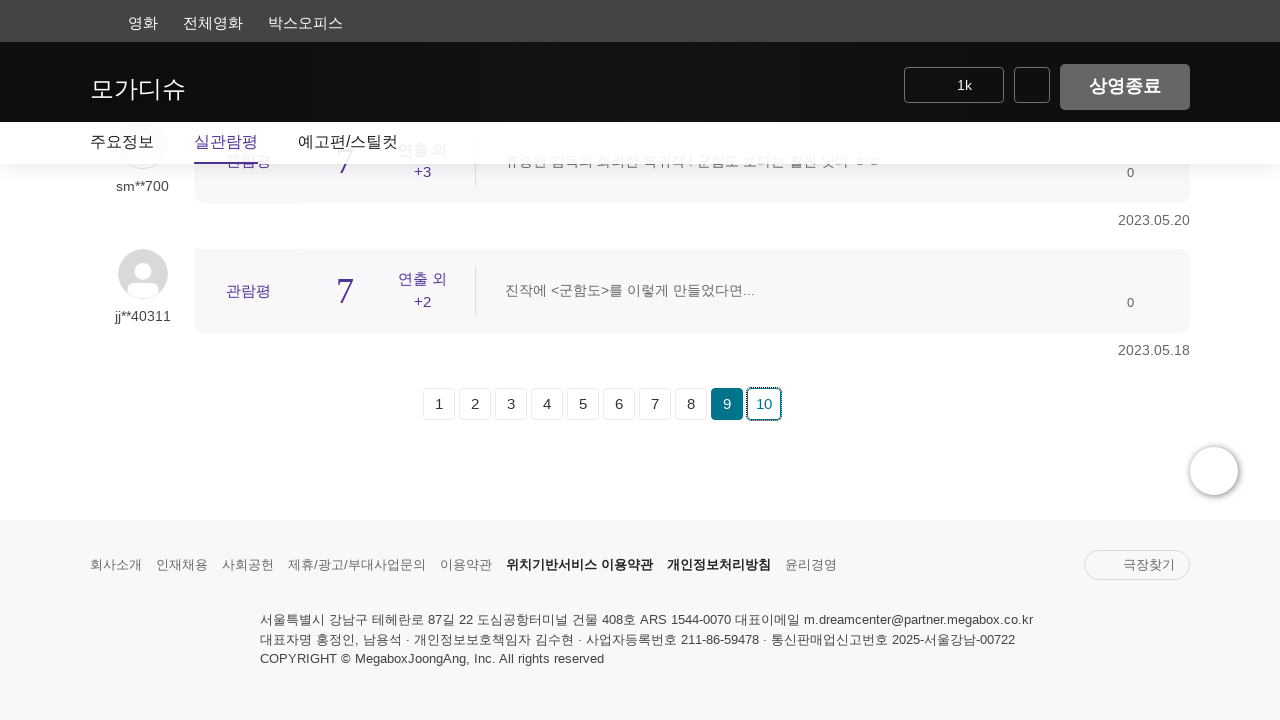

Waited for page 10 comments to load
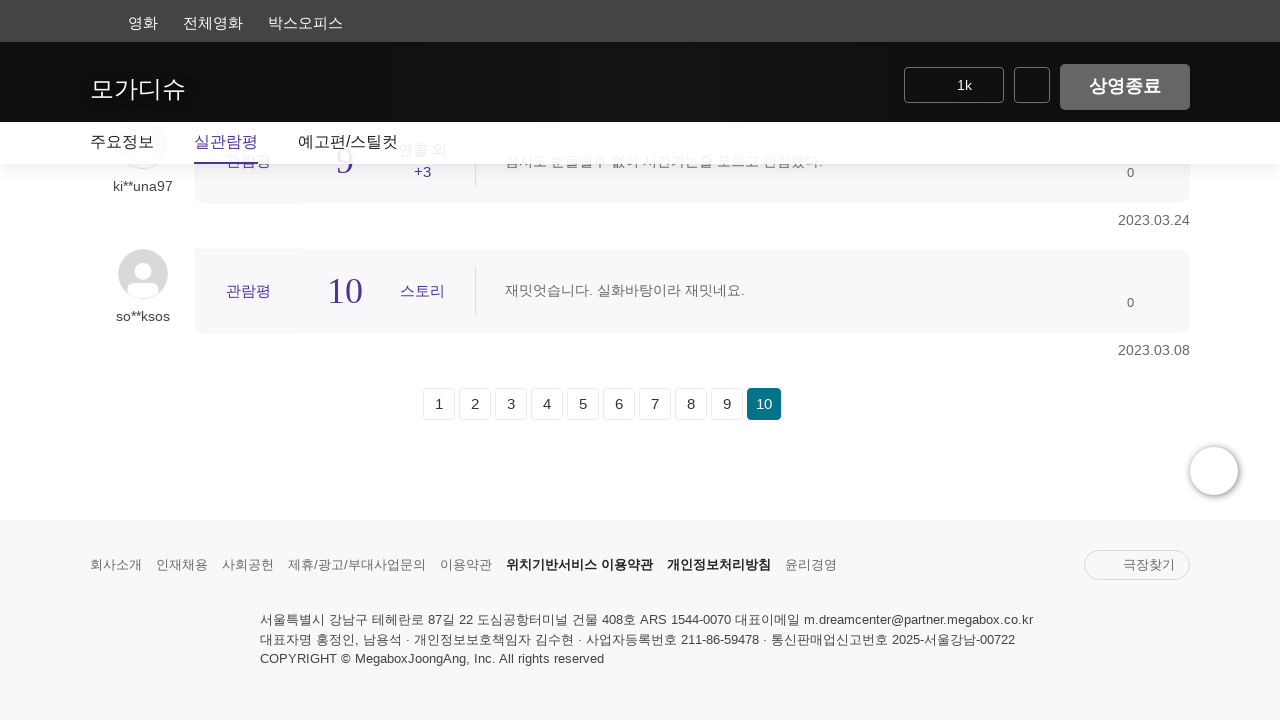

Verified comments are visible on page 10
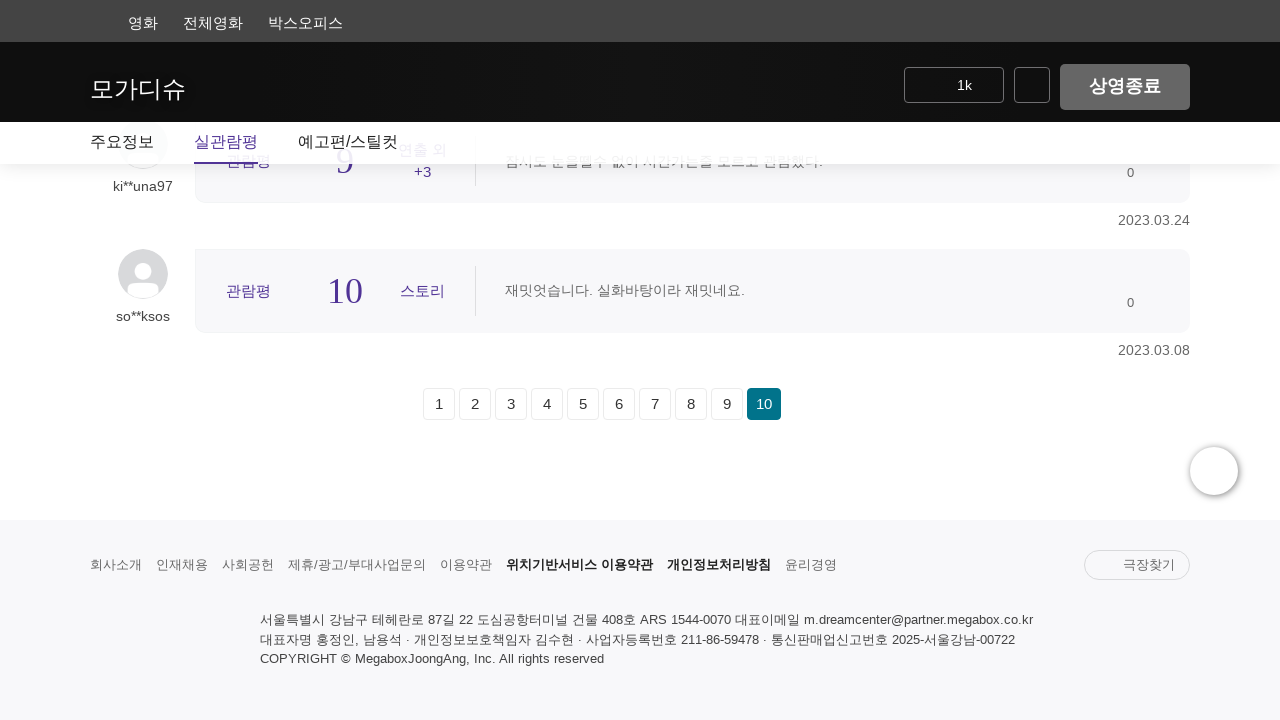

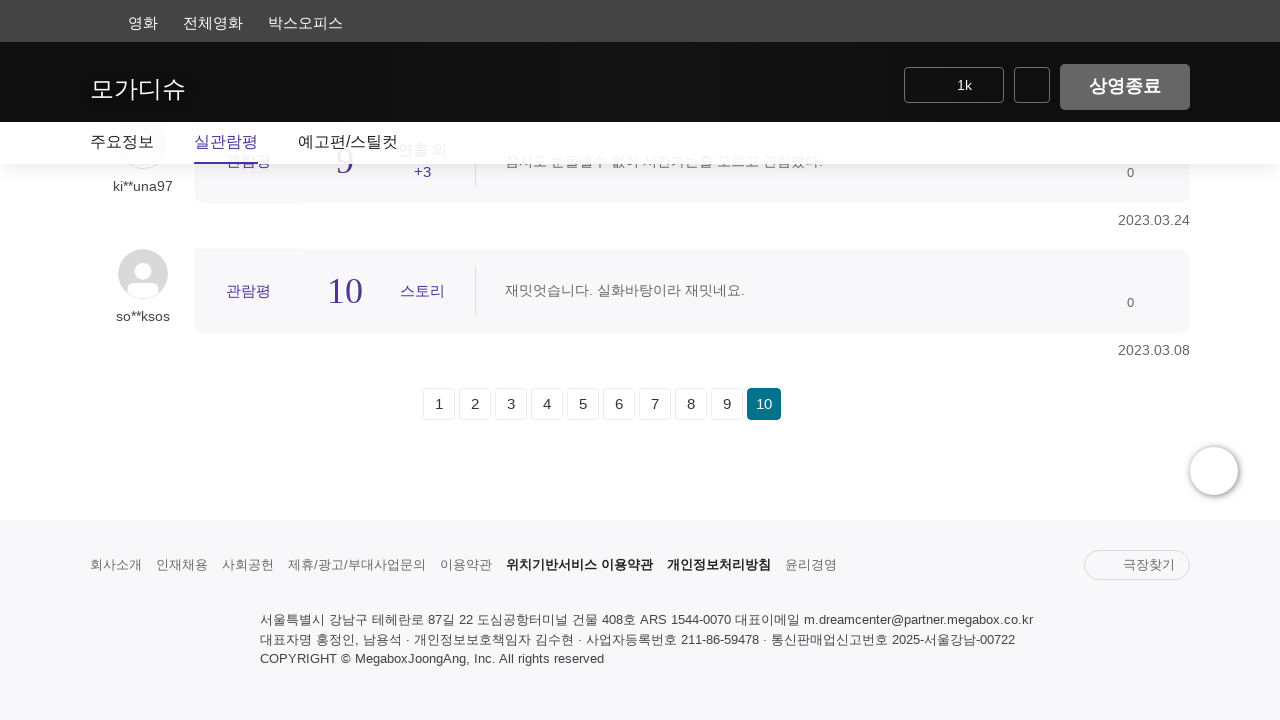